Verifies that clicking a checkbox correctly updates its state to checked.

Starting URL: https://testautomationpractice.blogspot.com/

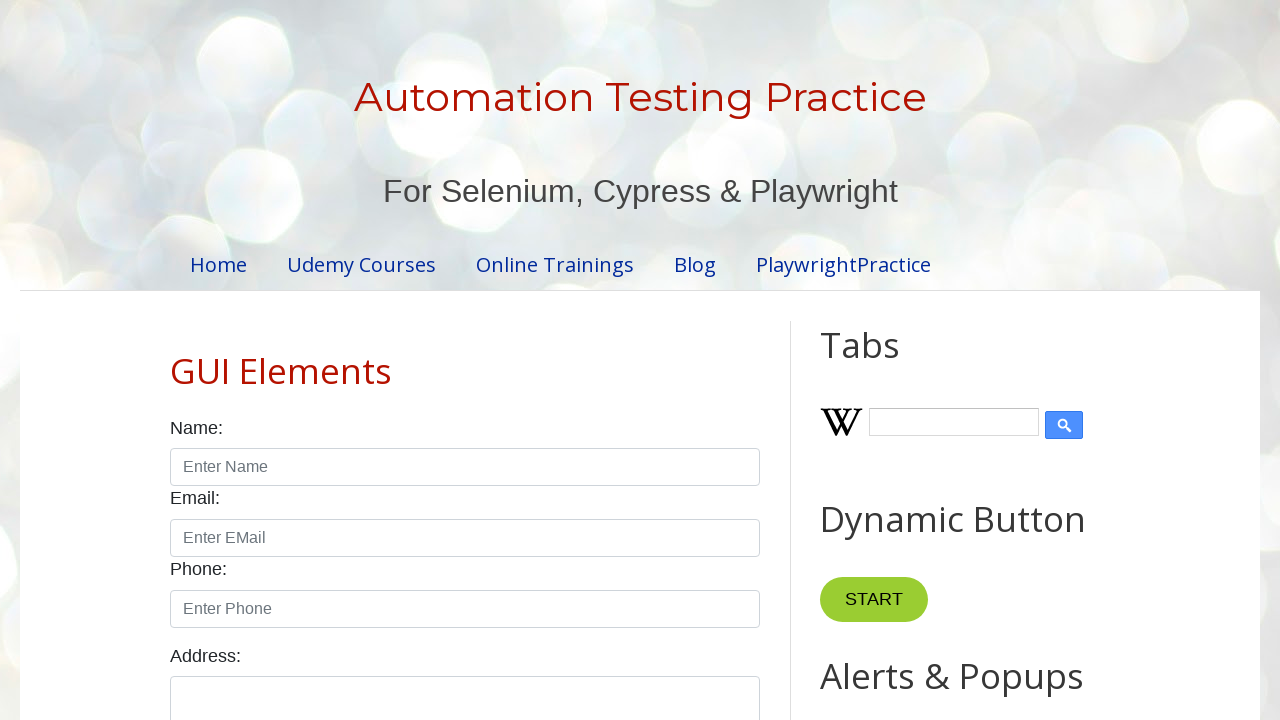

Located Wednesday checkbox element
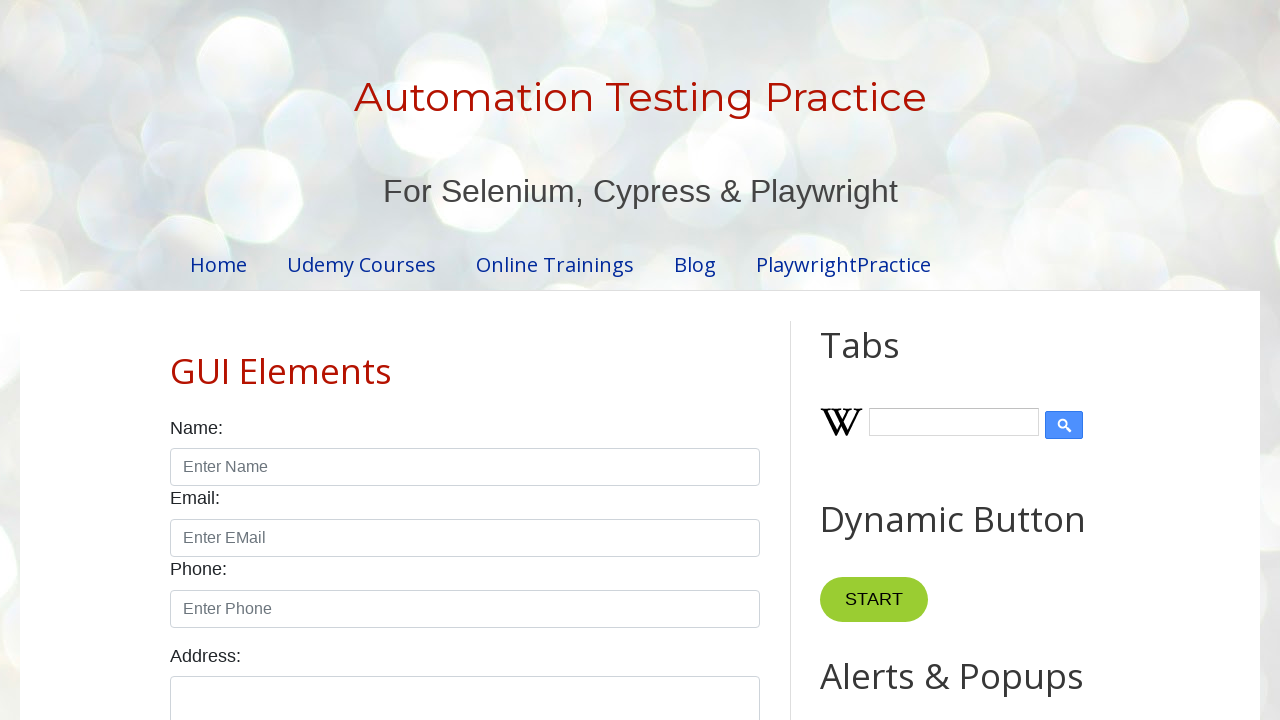

Clicked Wednesday checkbox at (474, 360) on #wednesday
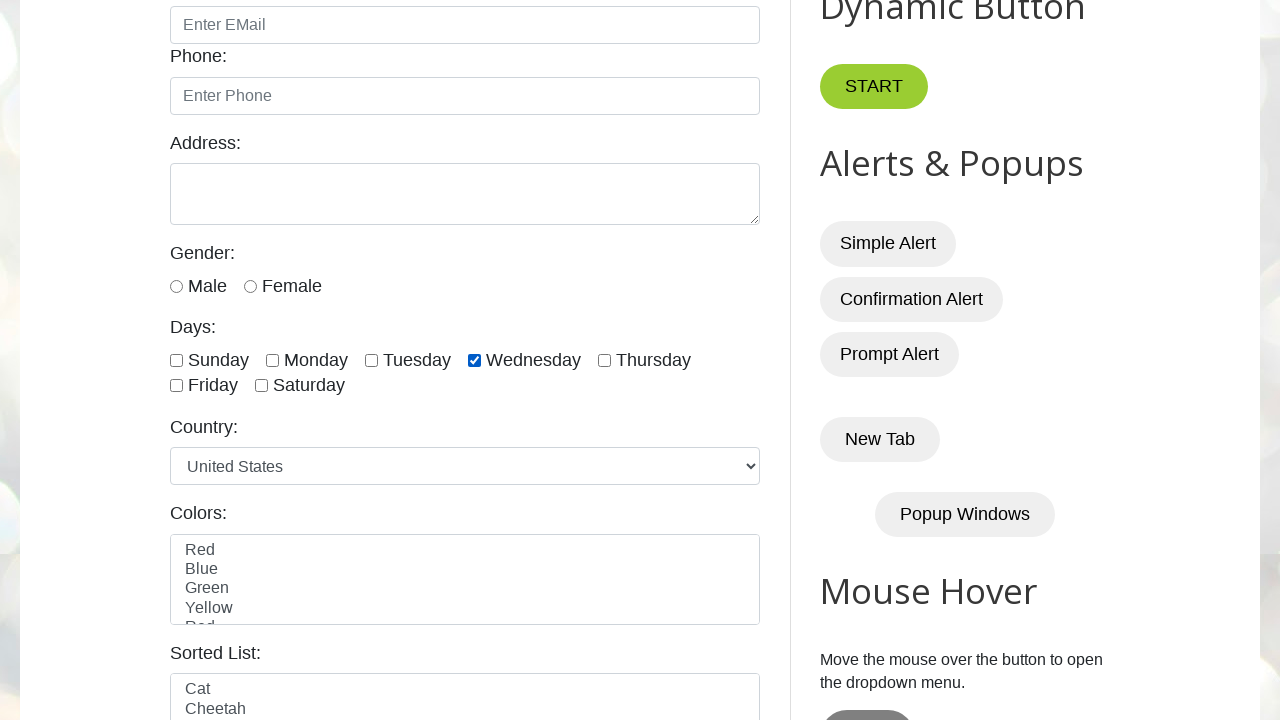

Verified Wednesday checkbox is checked
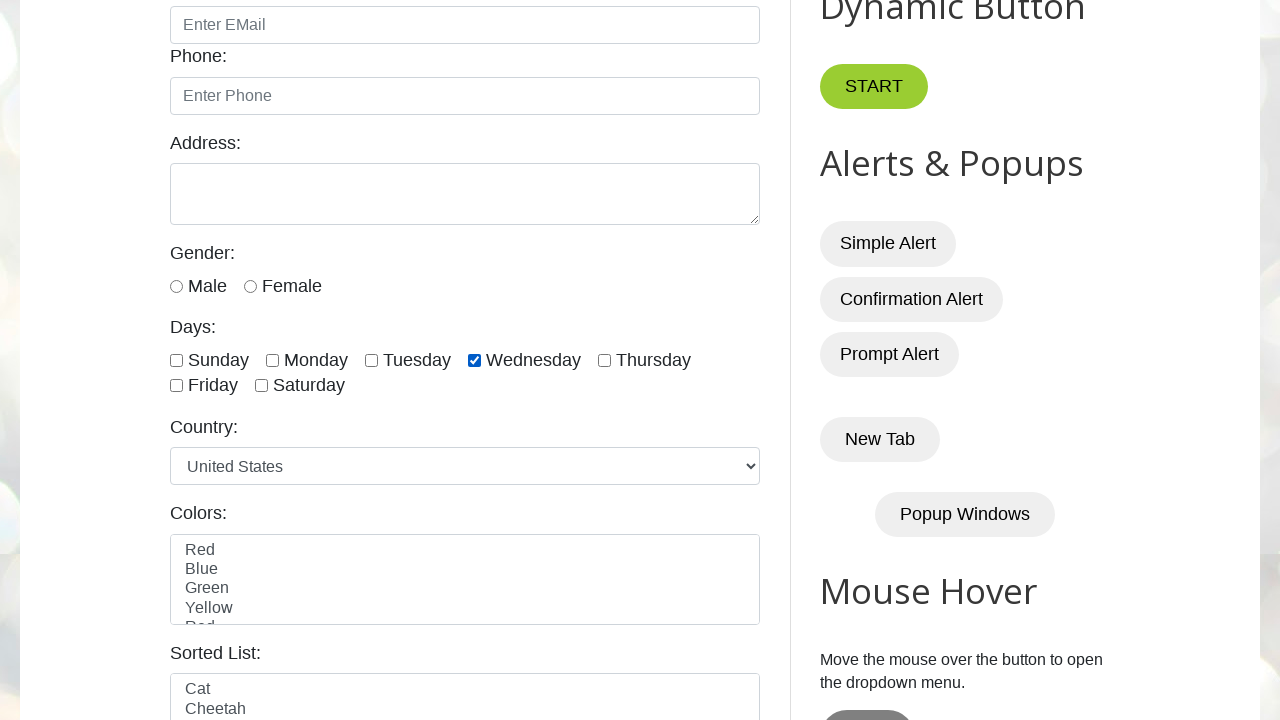

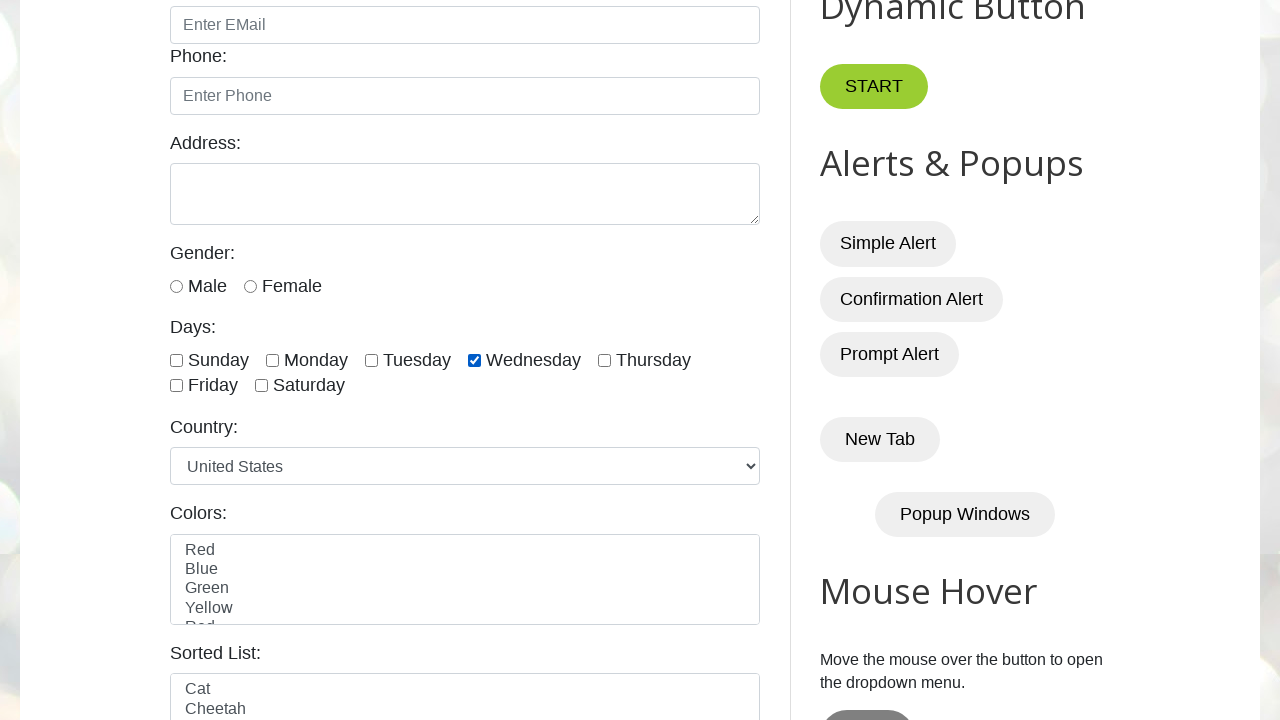